Tests Python.org search functionality by entering "pycon" in the search box and submitting

Starting URL: http://www.python.org

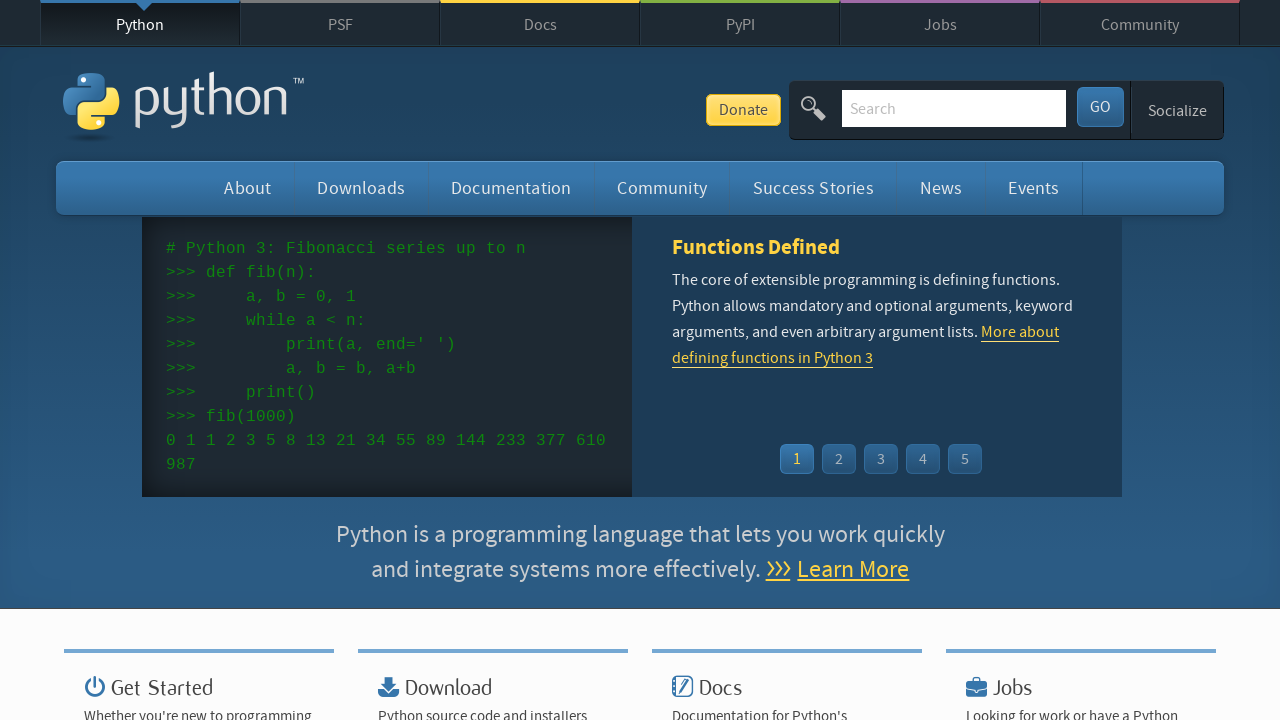

Filled search box with 'pycon' on input[name='q']
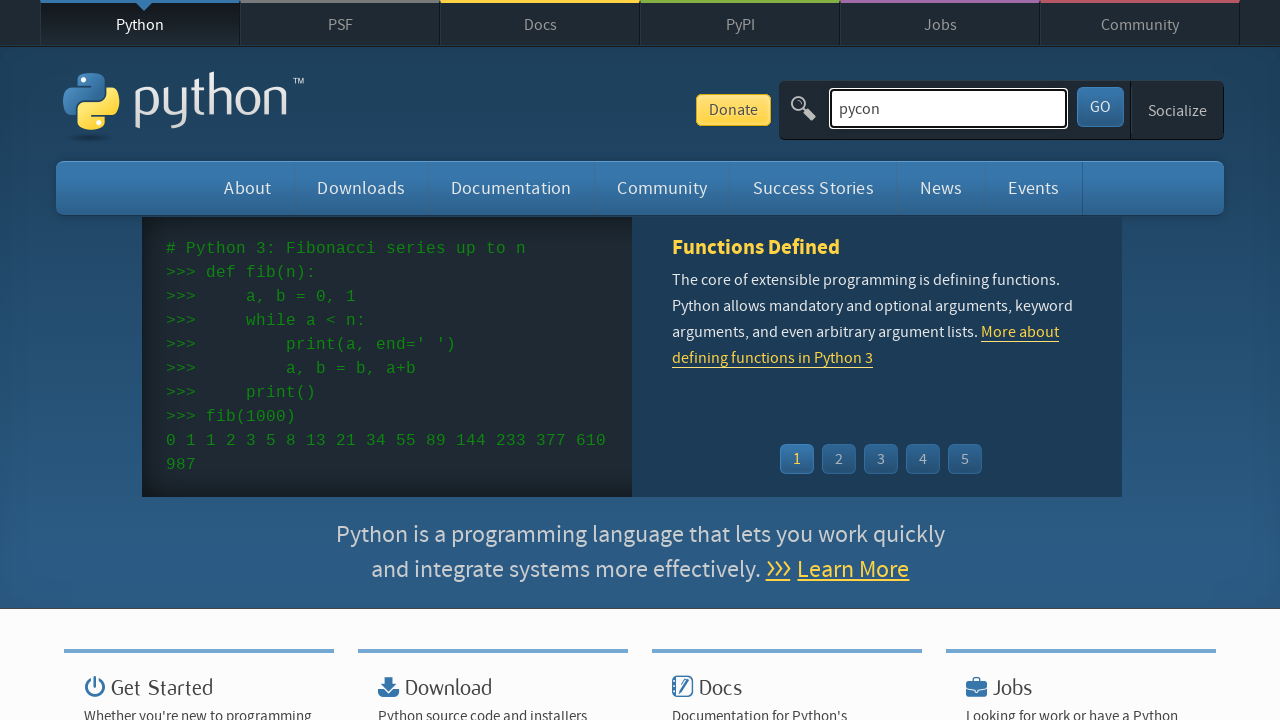

Pressed Enter to submit search query on input[name='q']
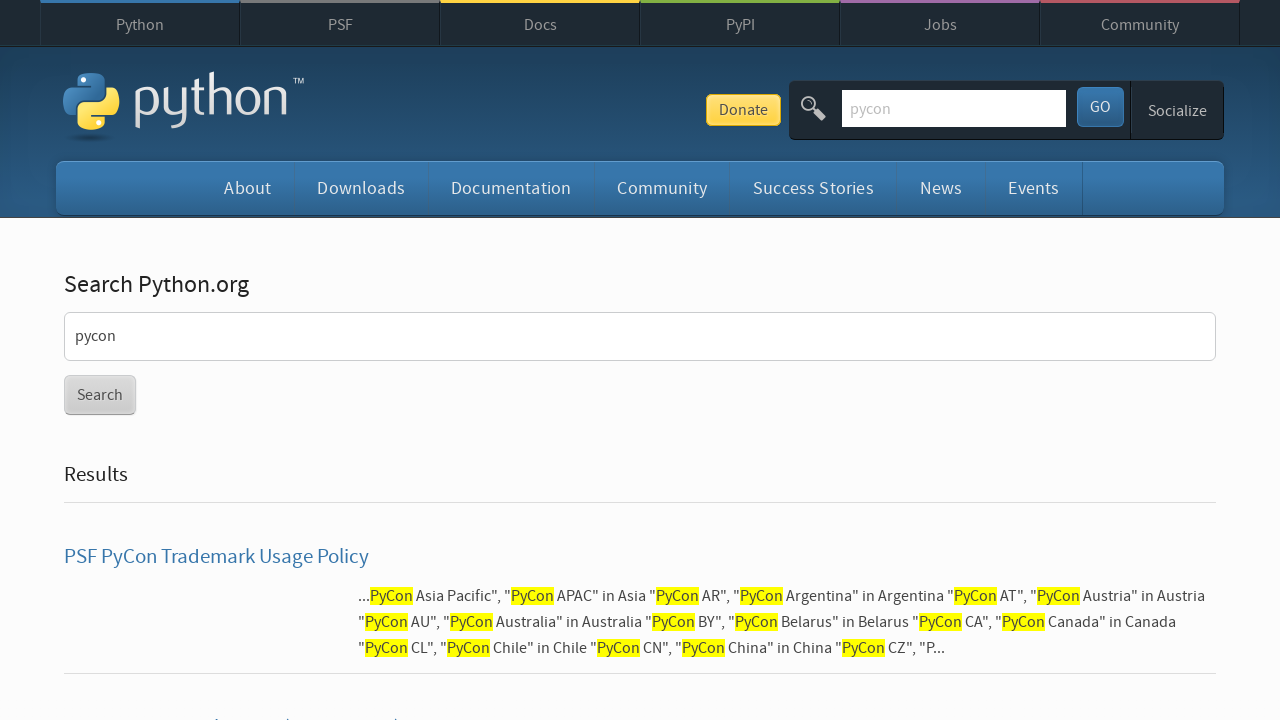

Search results loaded successfully
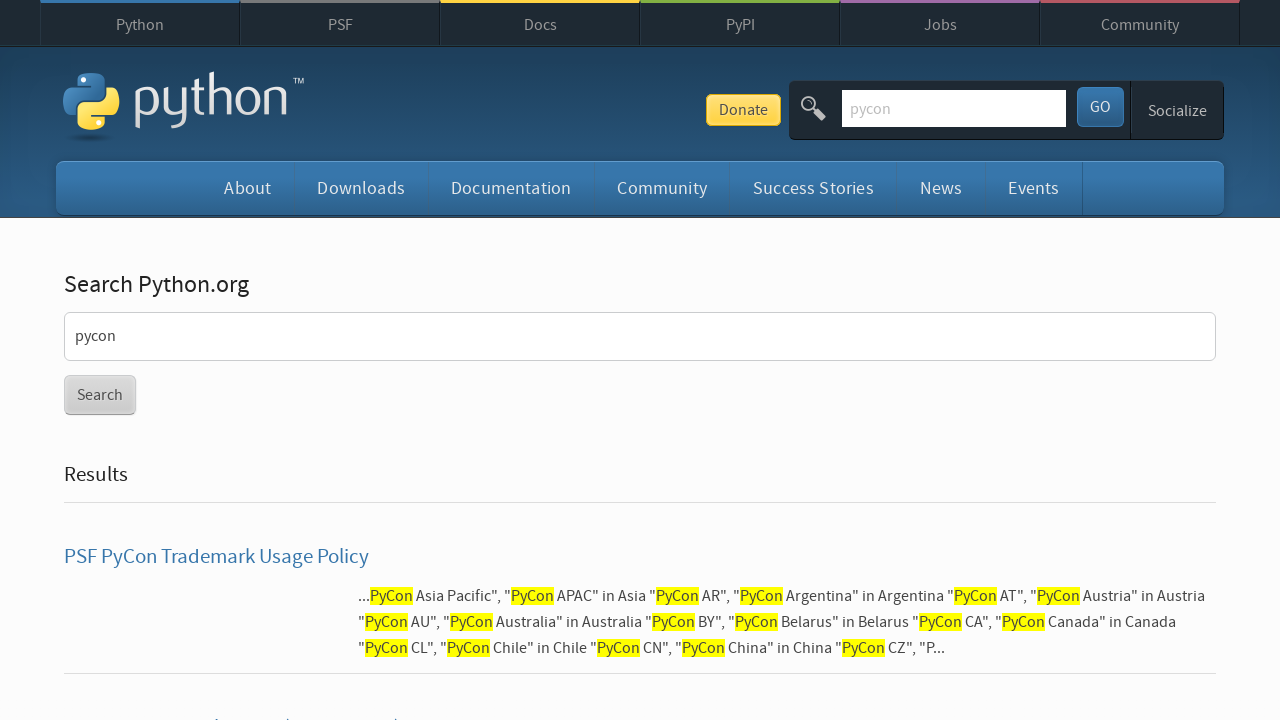

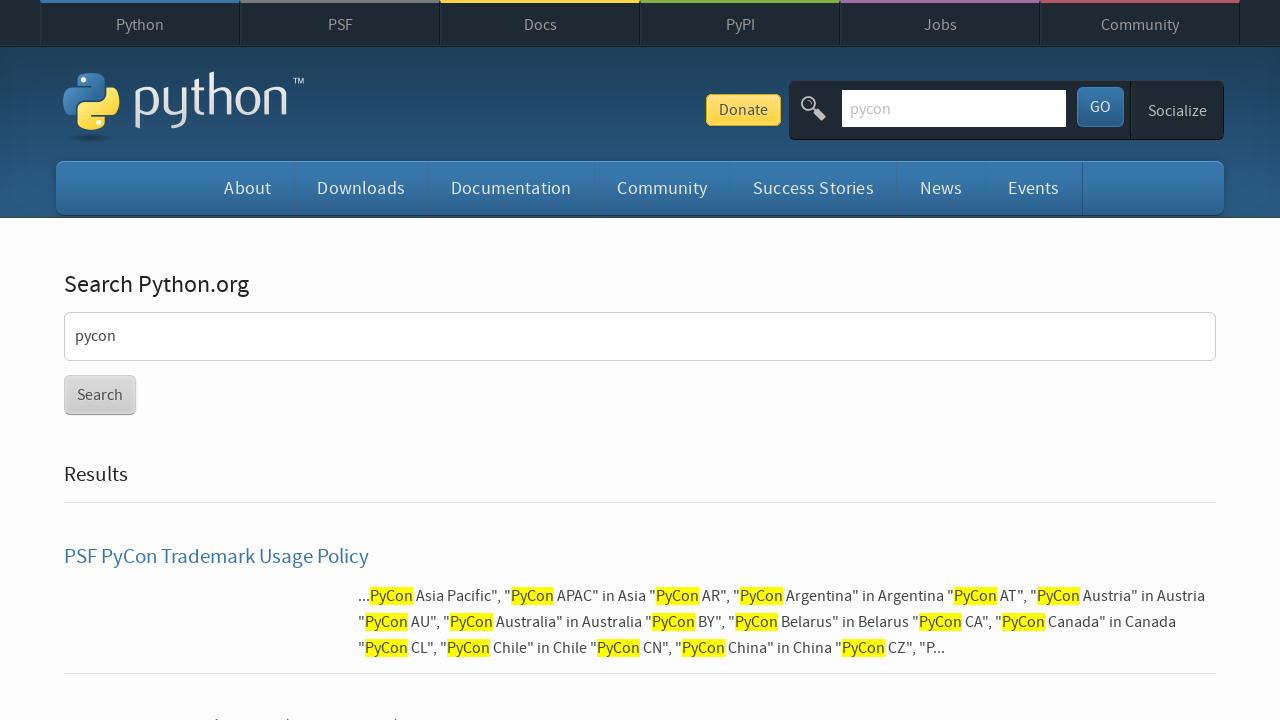